Executes JavaScript to retrieve browser performance timing information

Starting URL: https://testerhome.com/

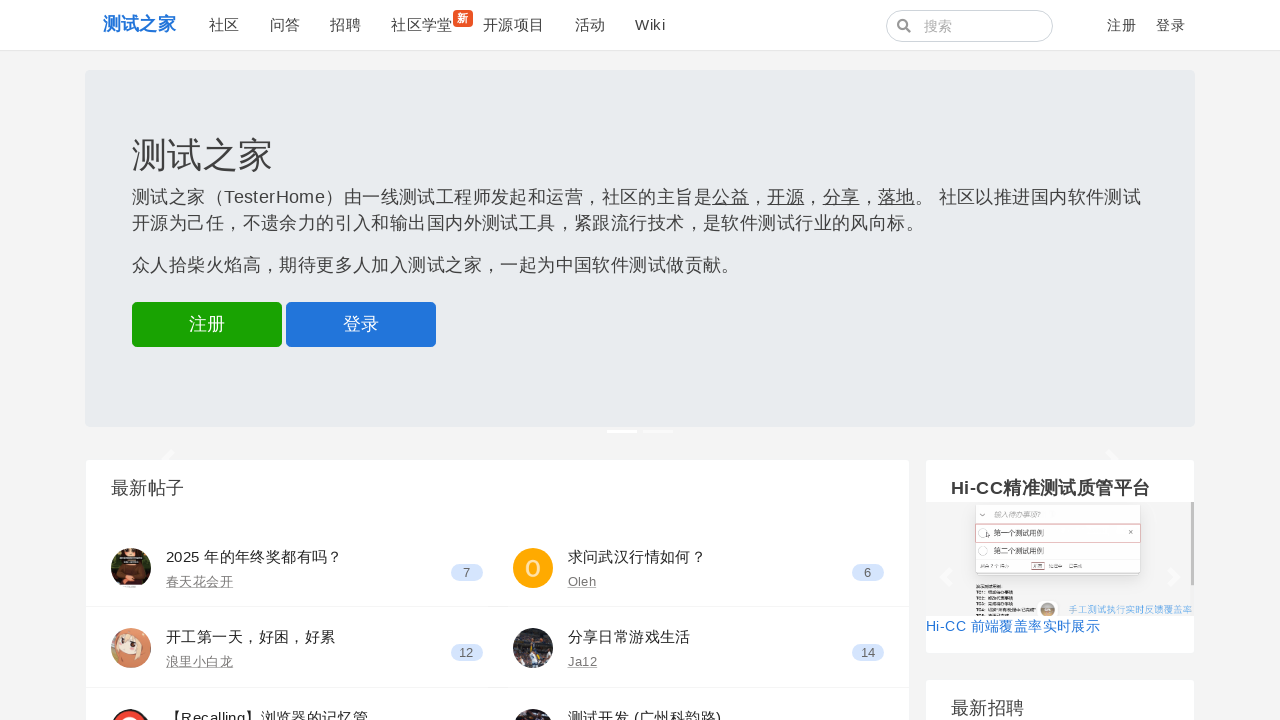

Executed JavaScript to retrieve browser performance timing information
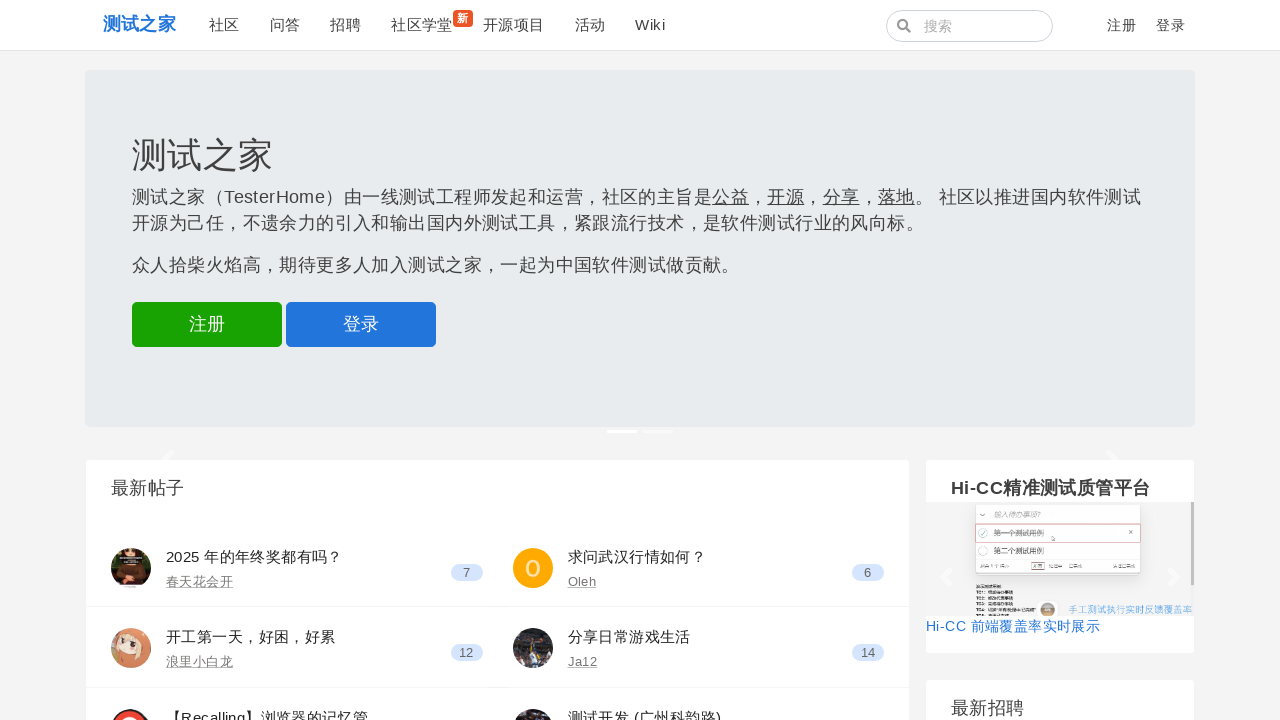

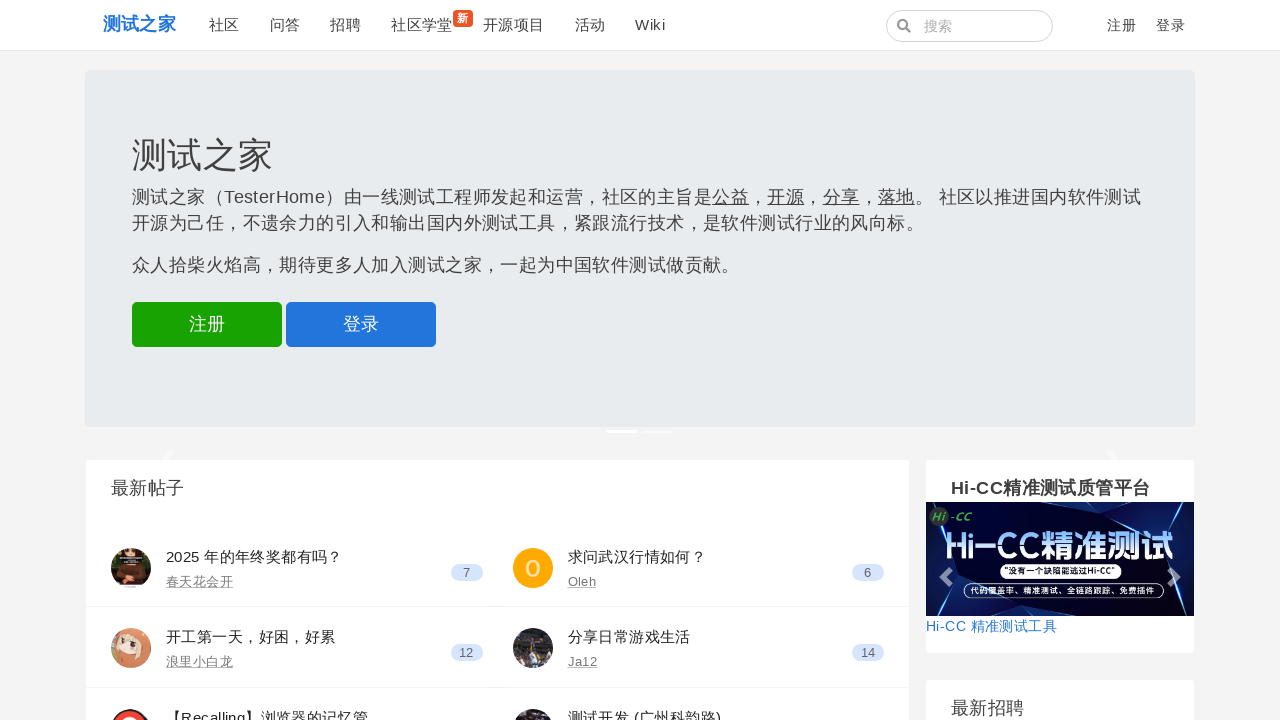